Tests explicit wait functionality by waiting for a link to become clickable and then clicking it

Starting URL: http://seleniumautomationpractice.blogspot.com/2017/10/waitcommands.html

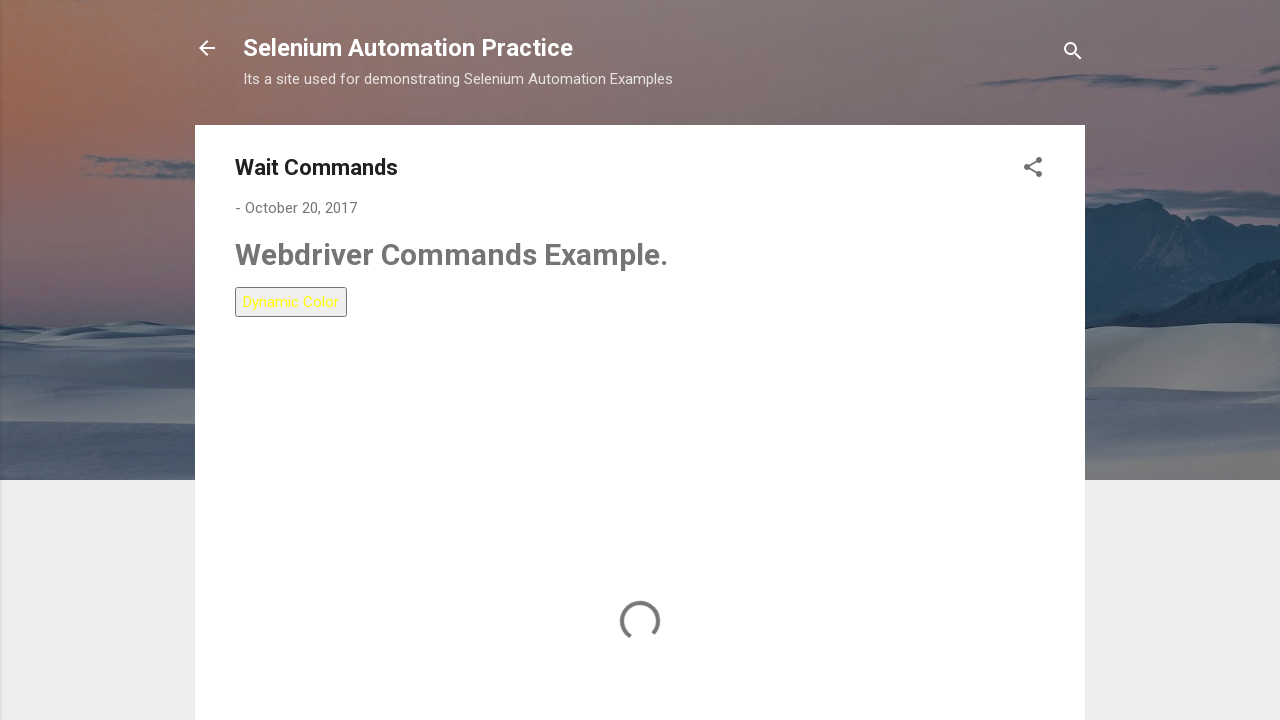

Navigated to wait commands practice page
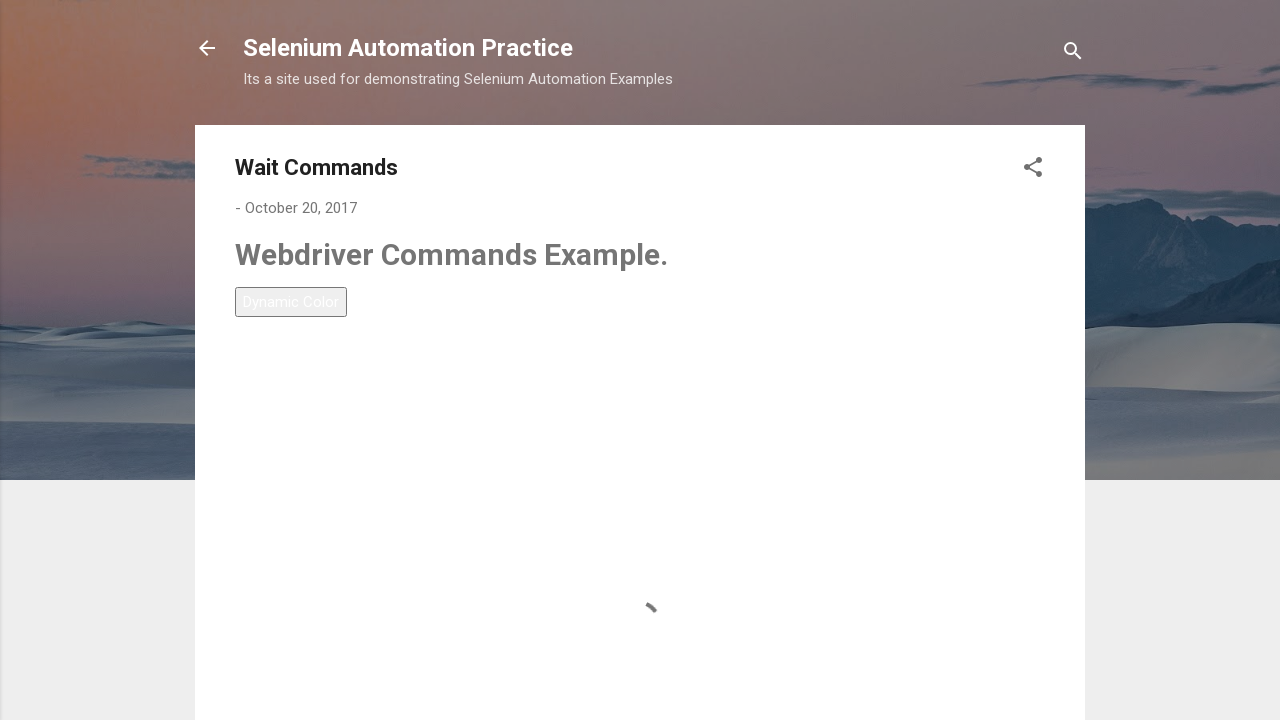

Clicked on LinkText-6 link after it became clickable at (269, 467) on a:has-text('LinkText-6')
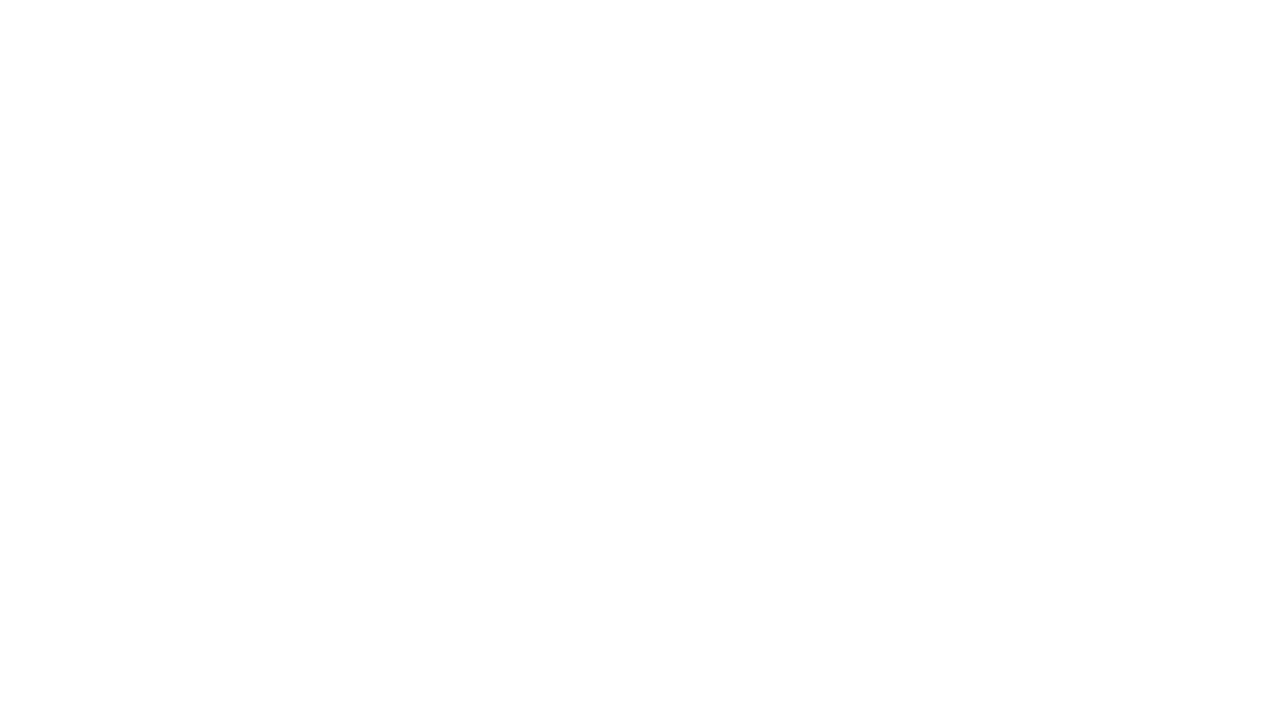

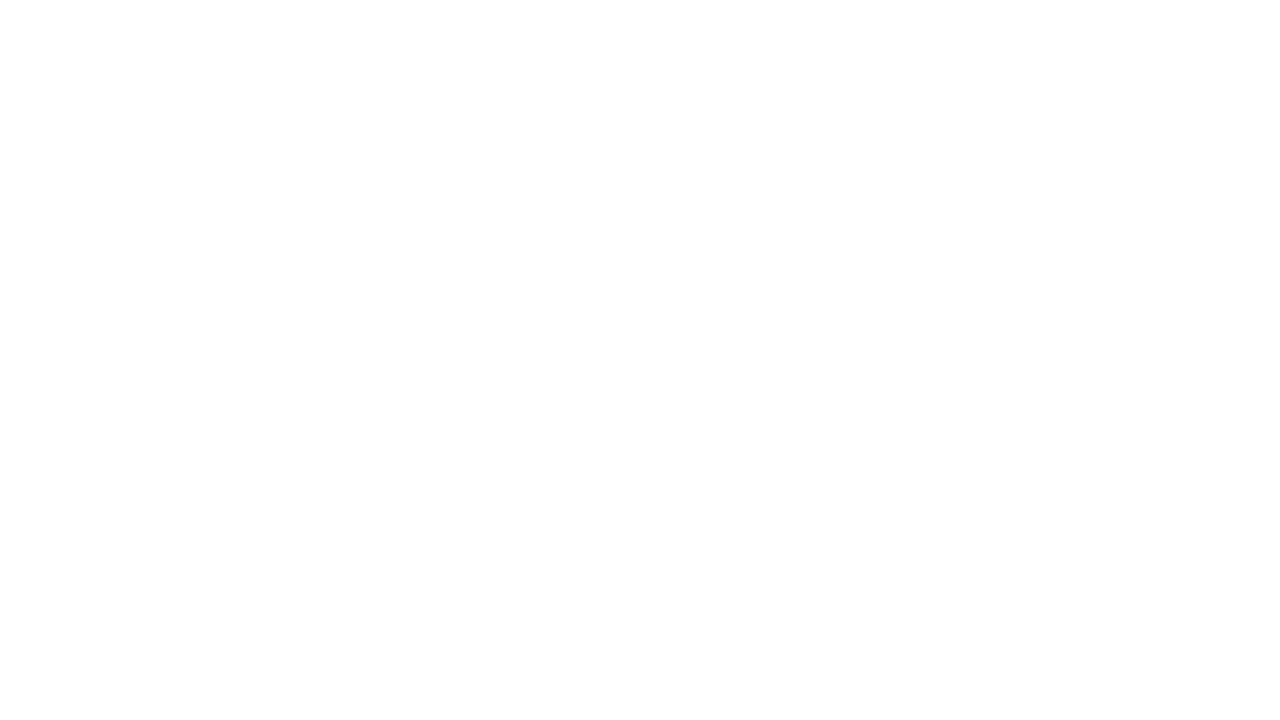